Tests that entering a number below 50 displays the correct error message "Number is too small"

Starting URL: https://kristinek.github.io/site/tasks/enter_a_number

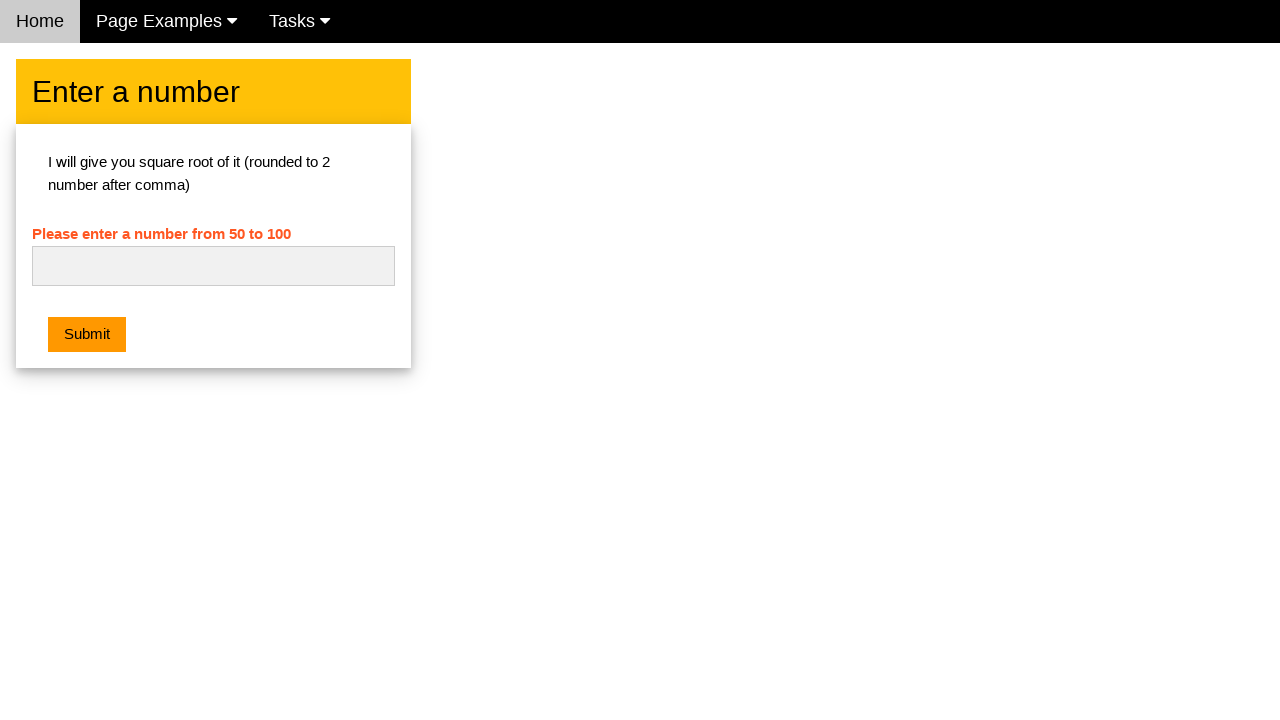

Navigated to number entry test page
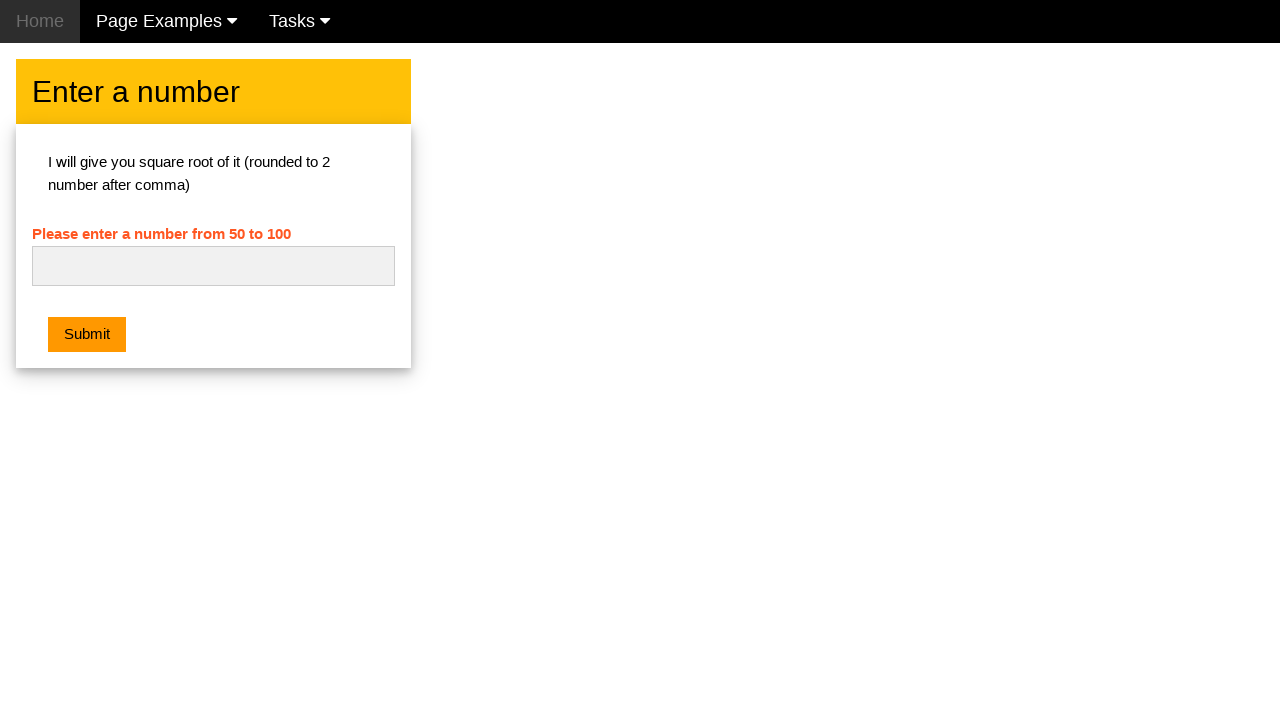

Filled number input field with '36' (below minimum of 50) on #numb
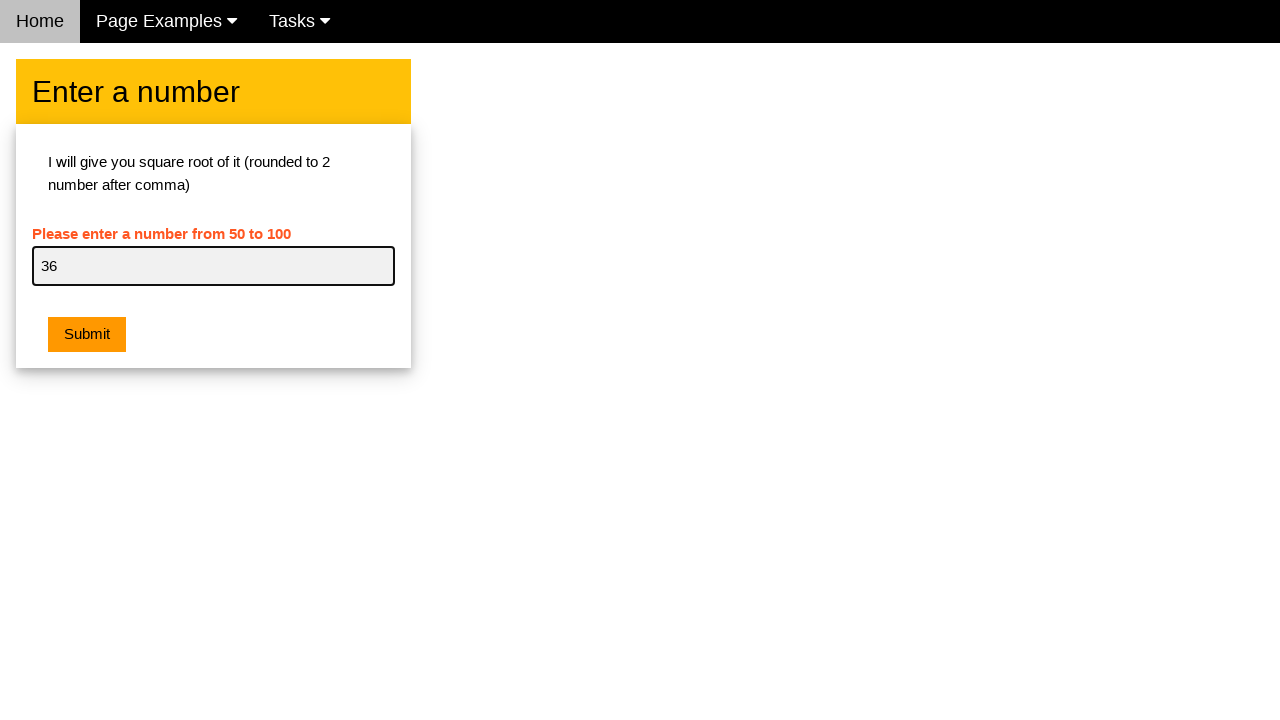

Clicked submit button at (87, 335) on button
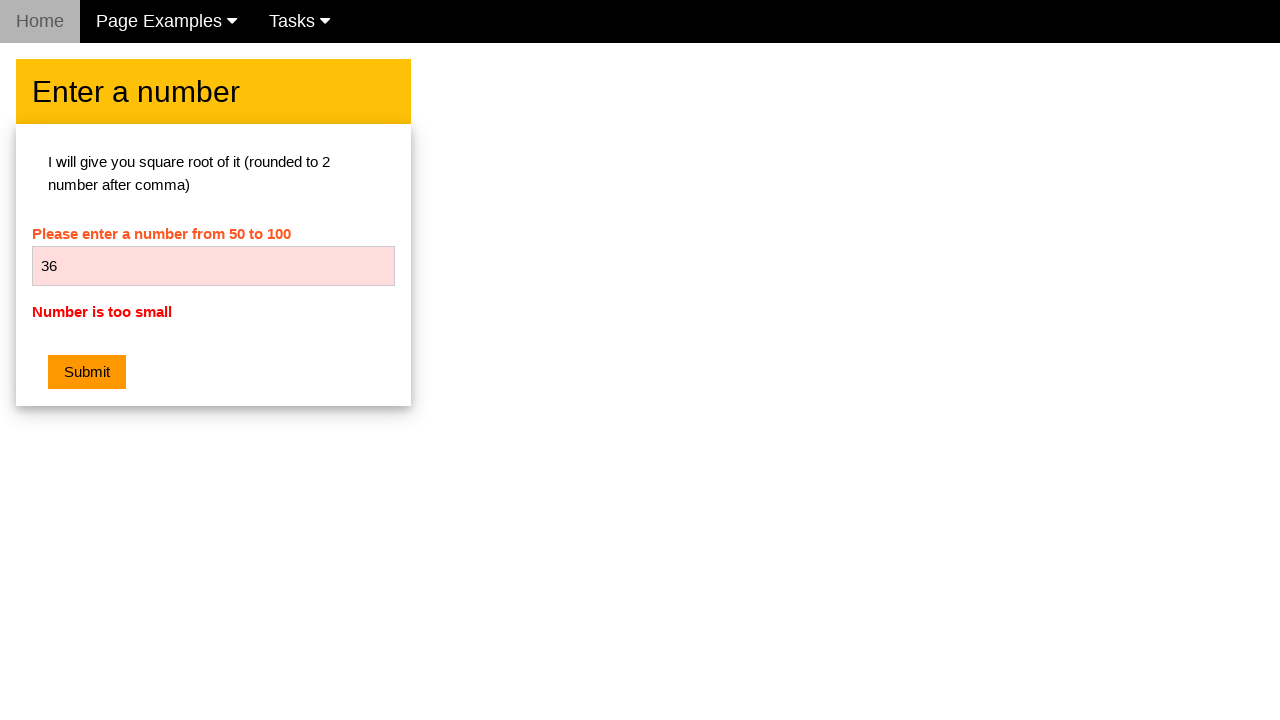

Retrieved error message text content
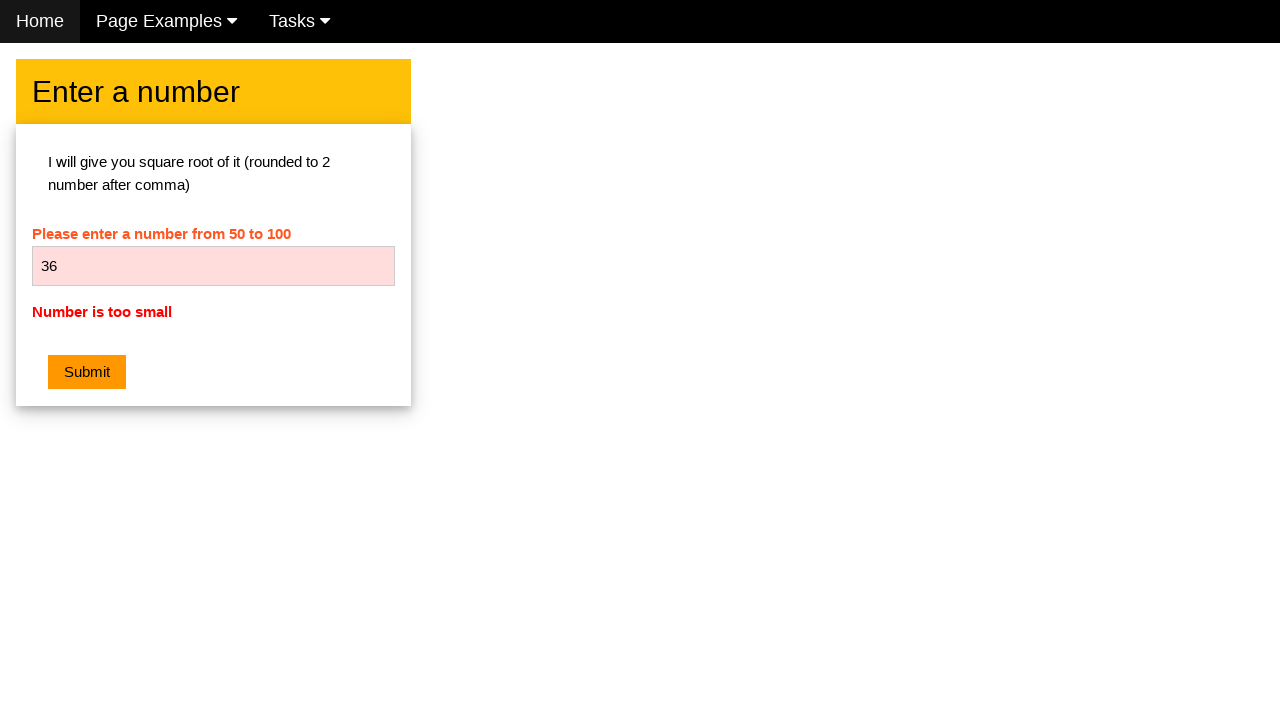

Verified error message equals 'Number is too small'
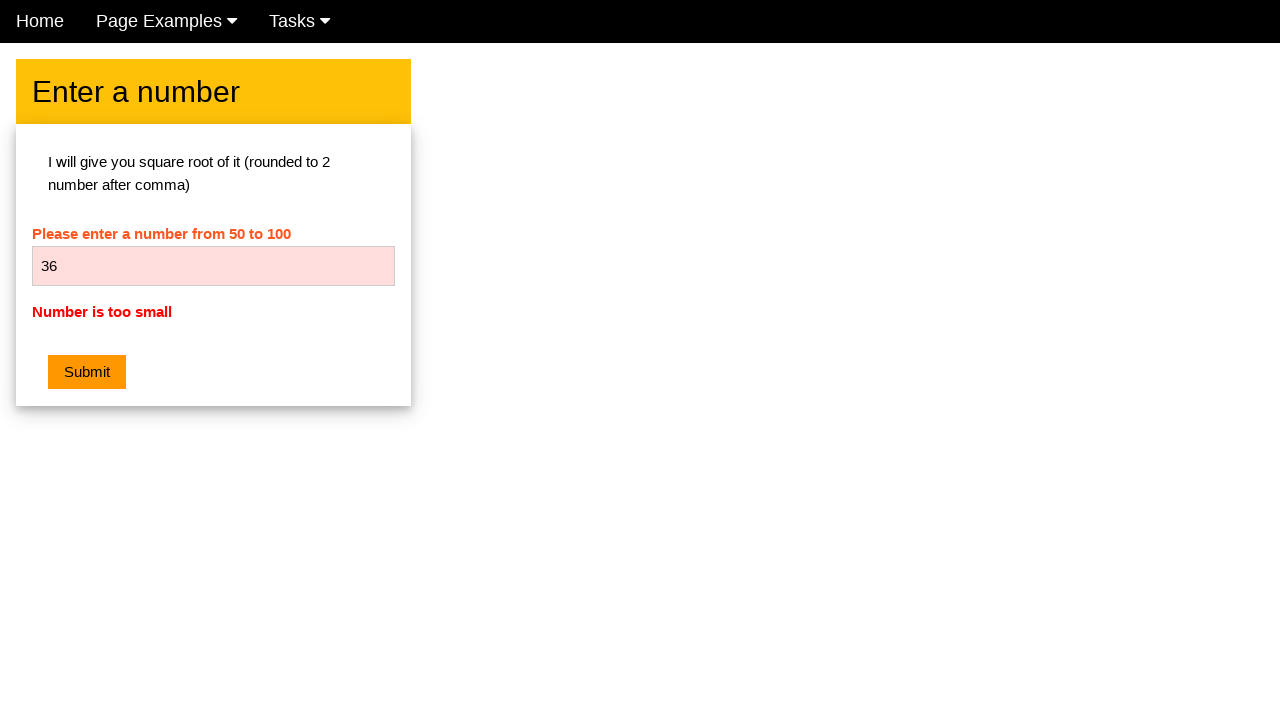

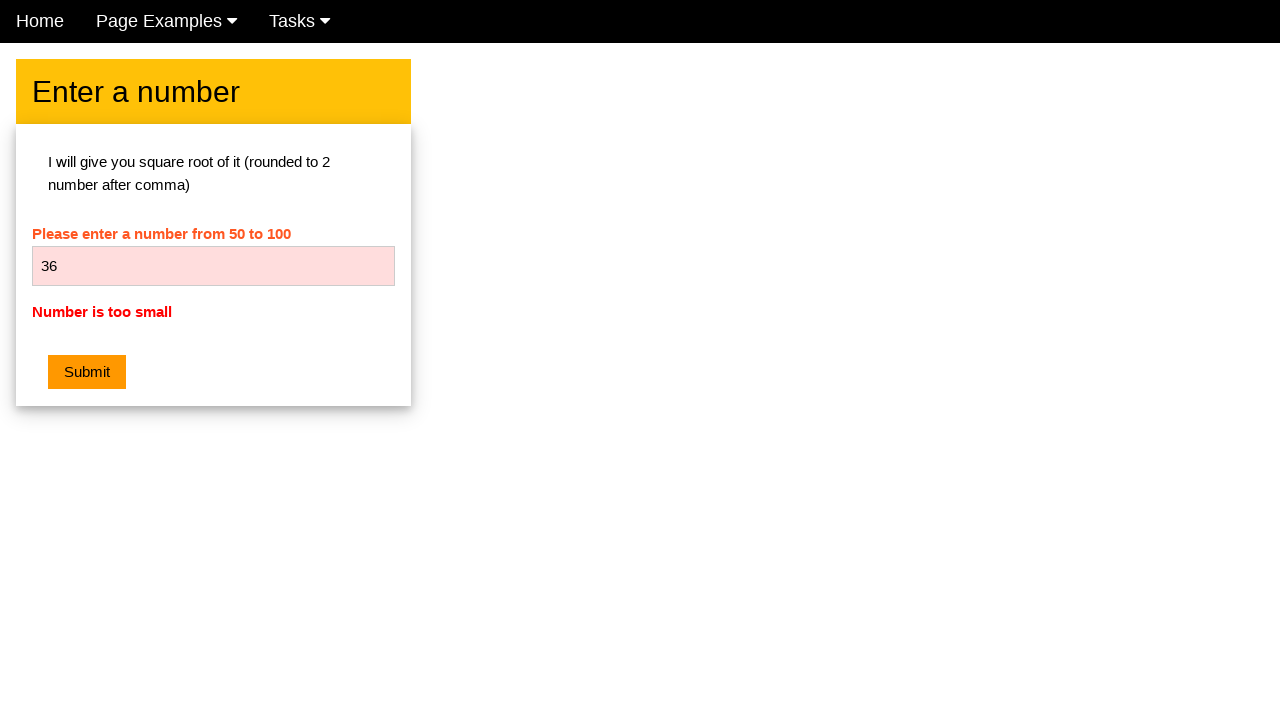